Tests JavaScript prompt alert handling by clicking a button that triggers a prompt, entering text into the prompt, and accepting it

Starting URL: https://testpages.herokuapp.com/styled/alerts/alert-test.html

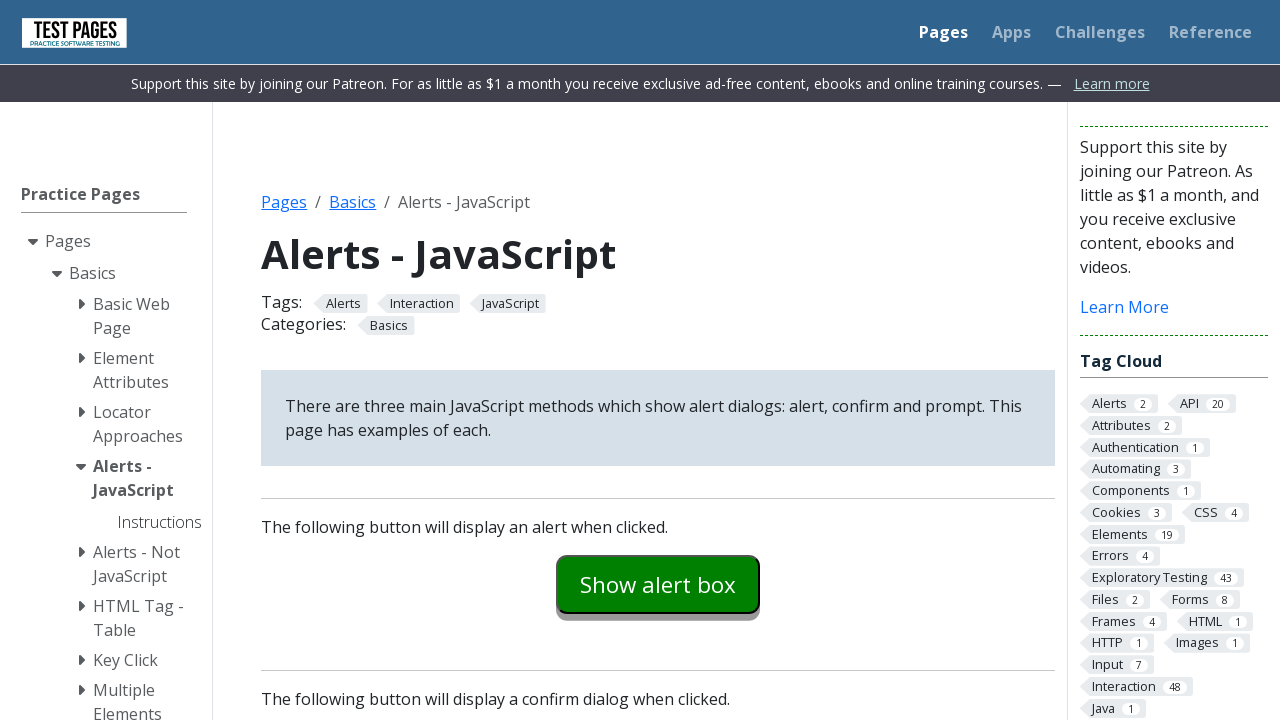

Clicked the prompt example button to trigger the alert at (658, 360) on #promptexample
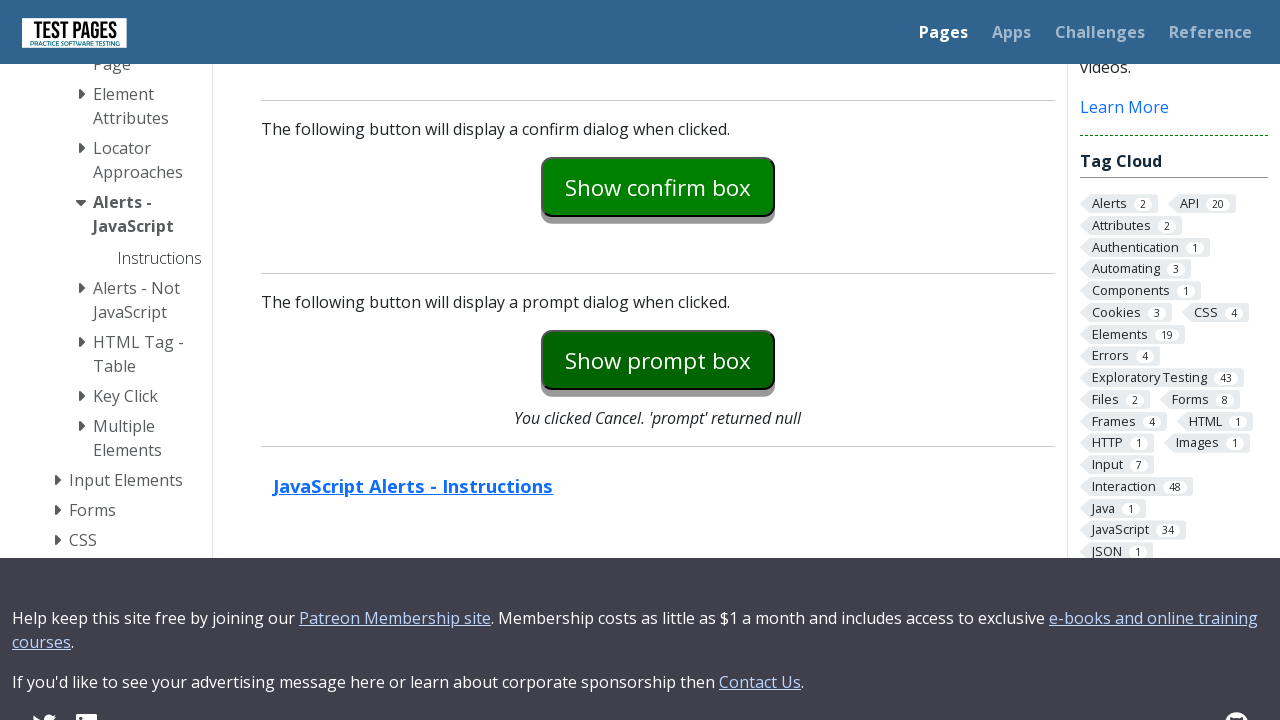

Set up dialog handler for prompt alerts
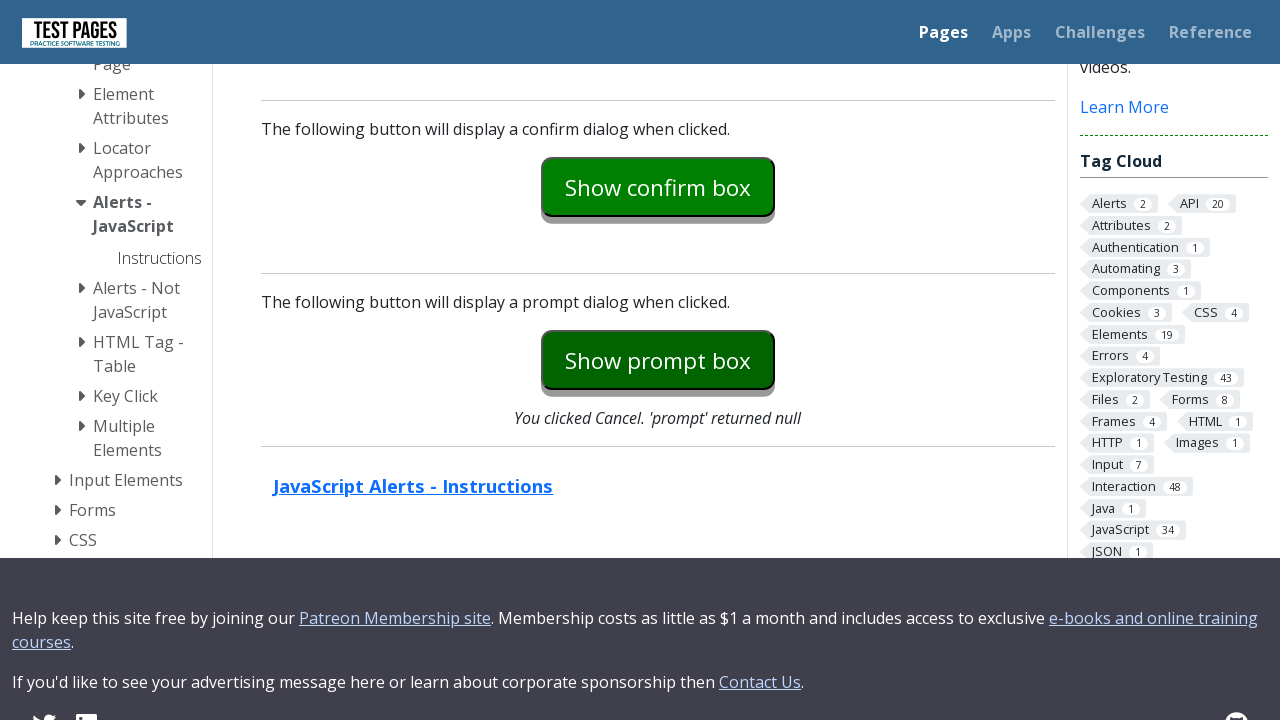

Registered dialog handler function to accept prompt with 'AJAY'
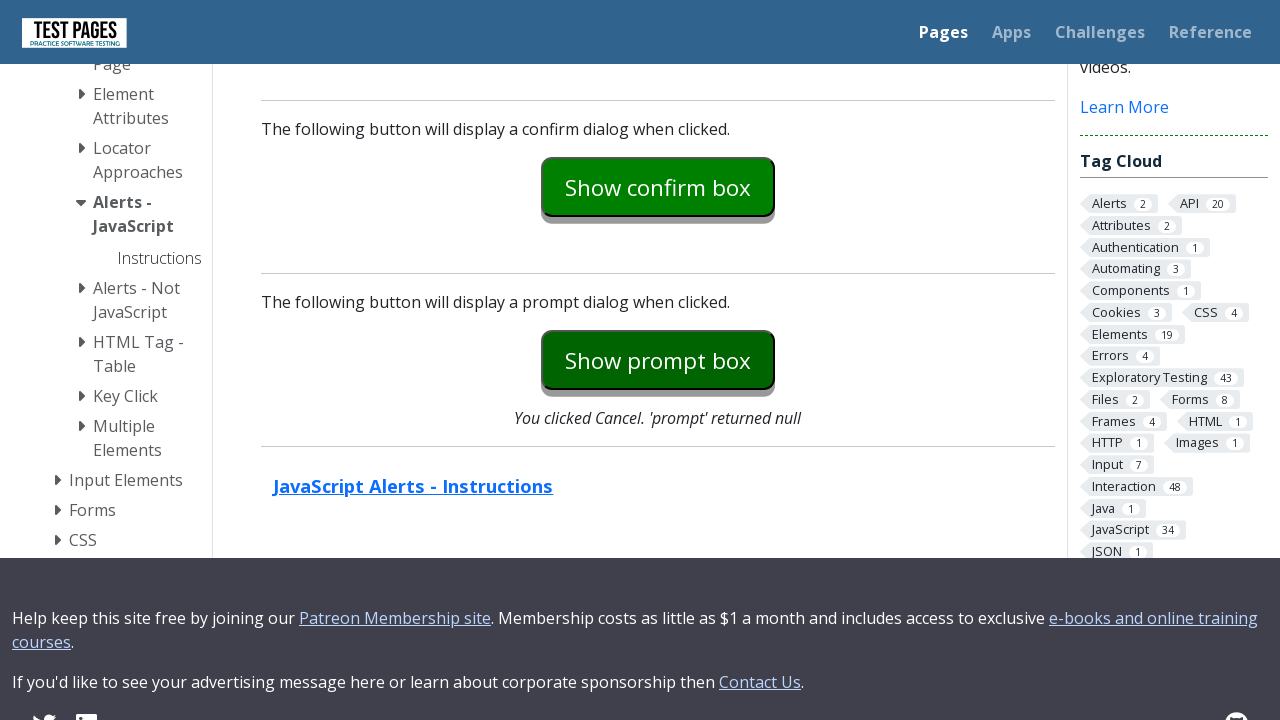

Clicked the prompt example button to trigger the JavaScript prompt at (658, 360) on #promptexample
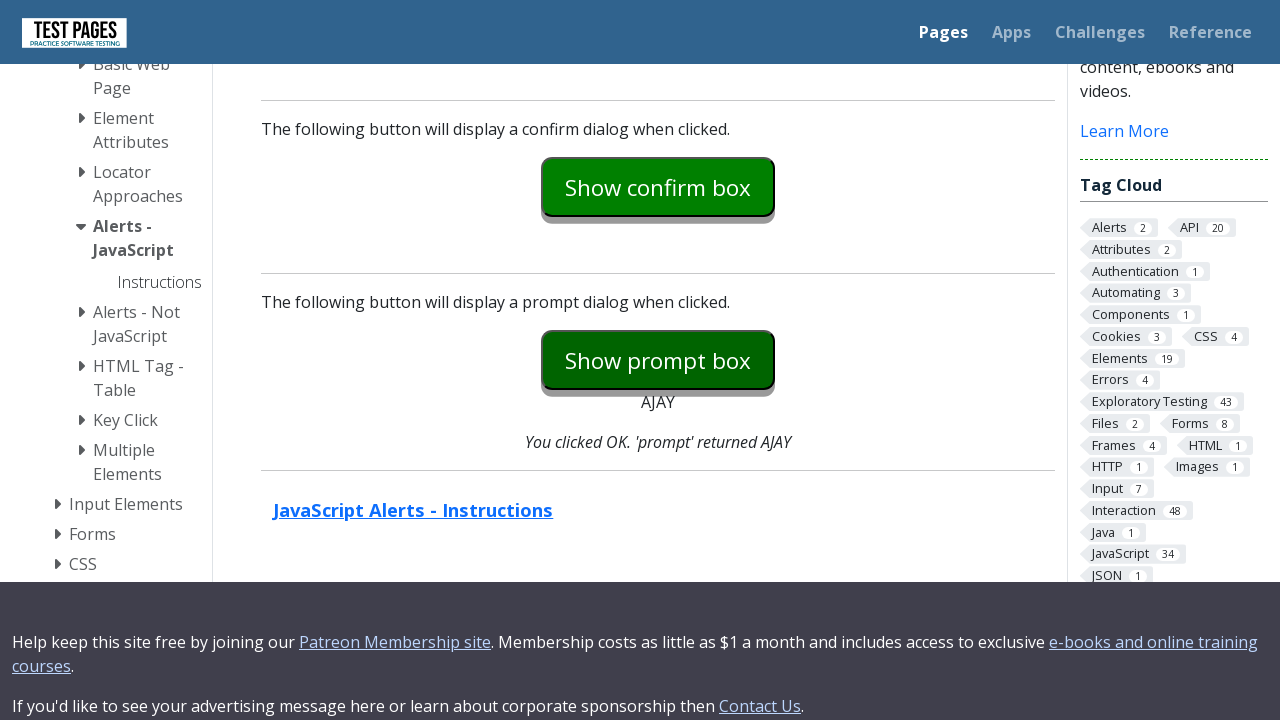

Waited for prompt result to be displayed
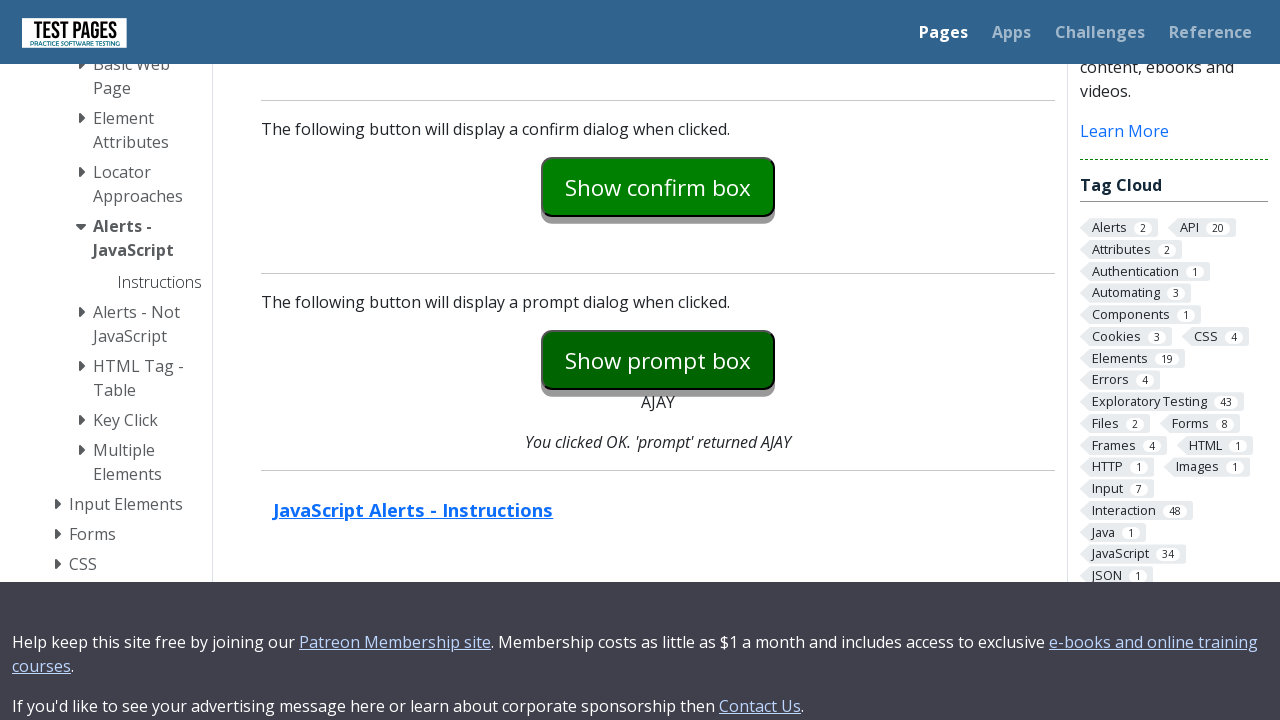

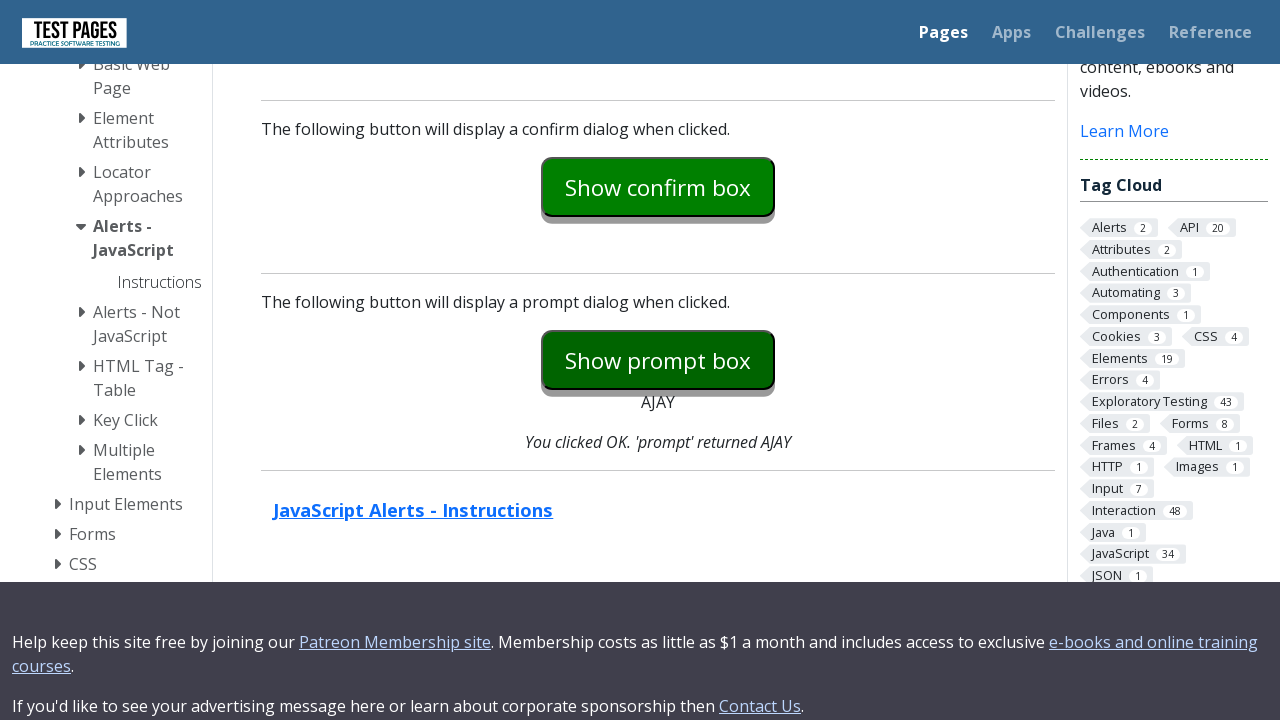